Tests e-commerce add-to-cart functionality by navigating to a demo store, clicking the 'Add to cart' button for iPhone 12, verifying the cart pane appears, and confirming the correct product is added to the cart.

Starting URL: https://bstackdemo.com/

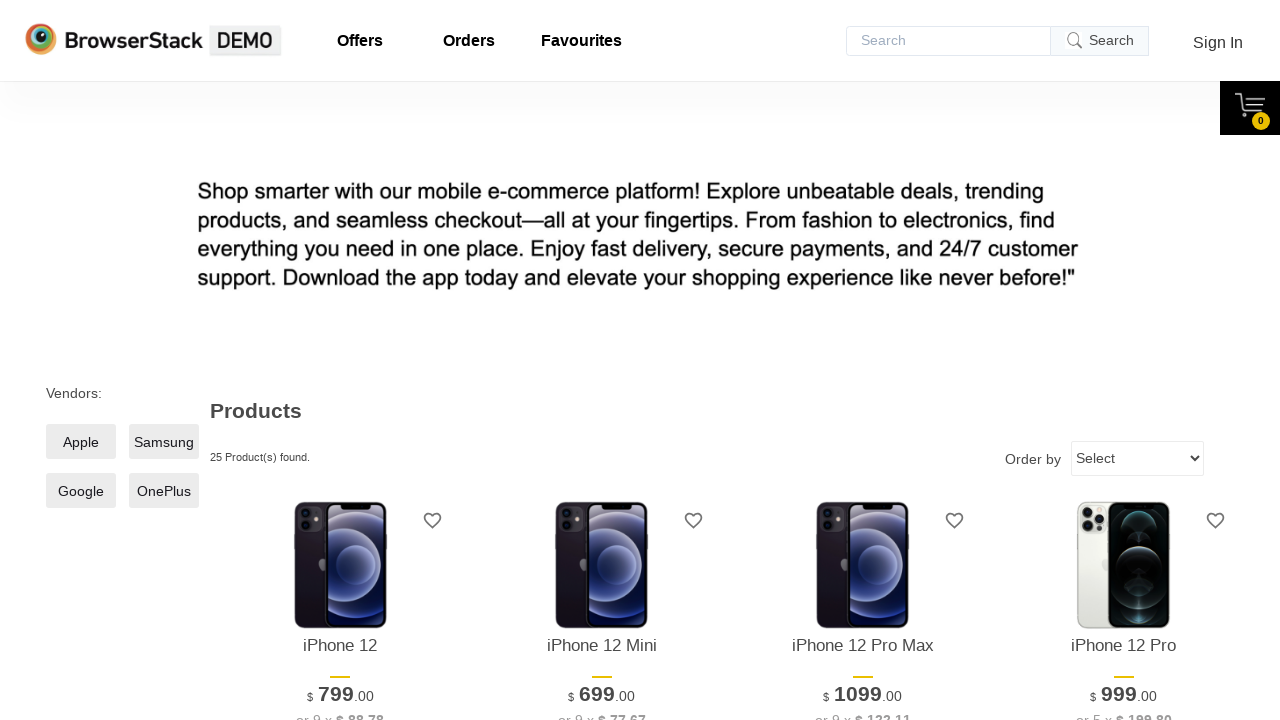

Waited for page to load with 'StackDemo' in title
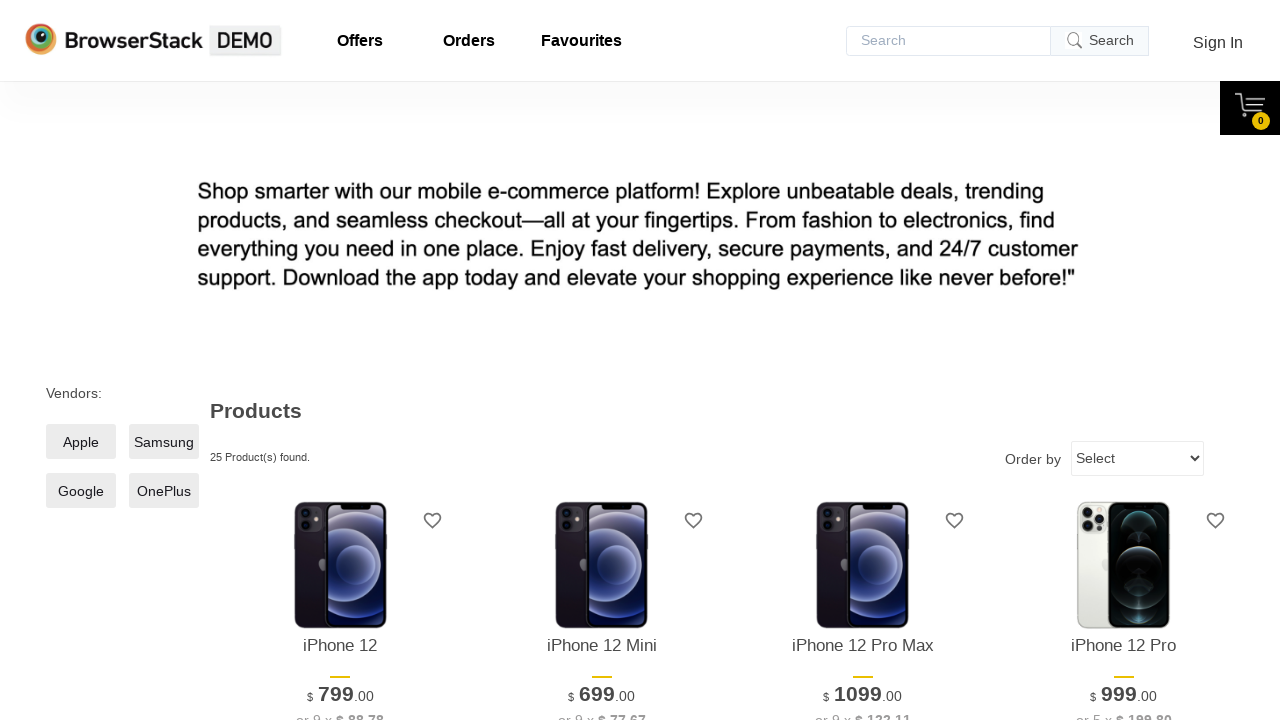

Retrieved iPhone 12 product name from page
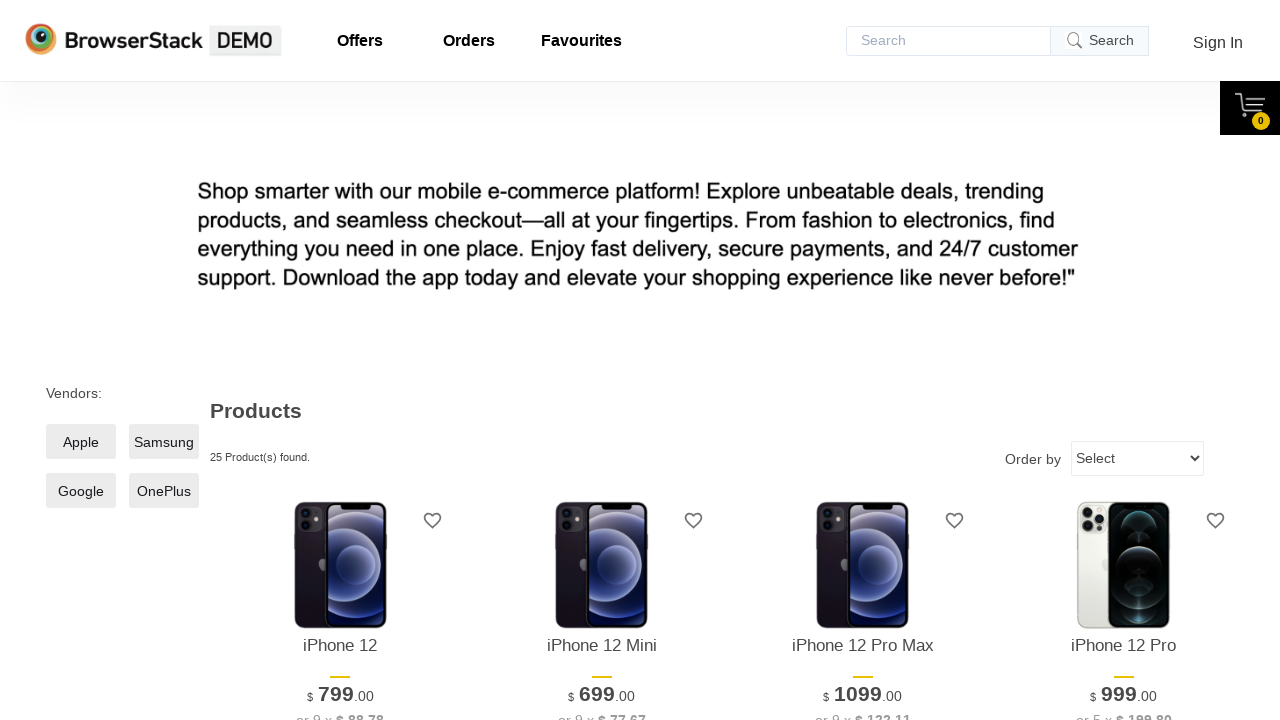

Clicked 'Add to cart' button for iPhone 12 at (340, 361) on xpath=//*[@id="1"]/div[4]
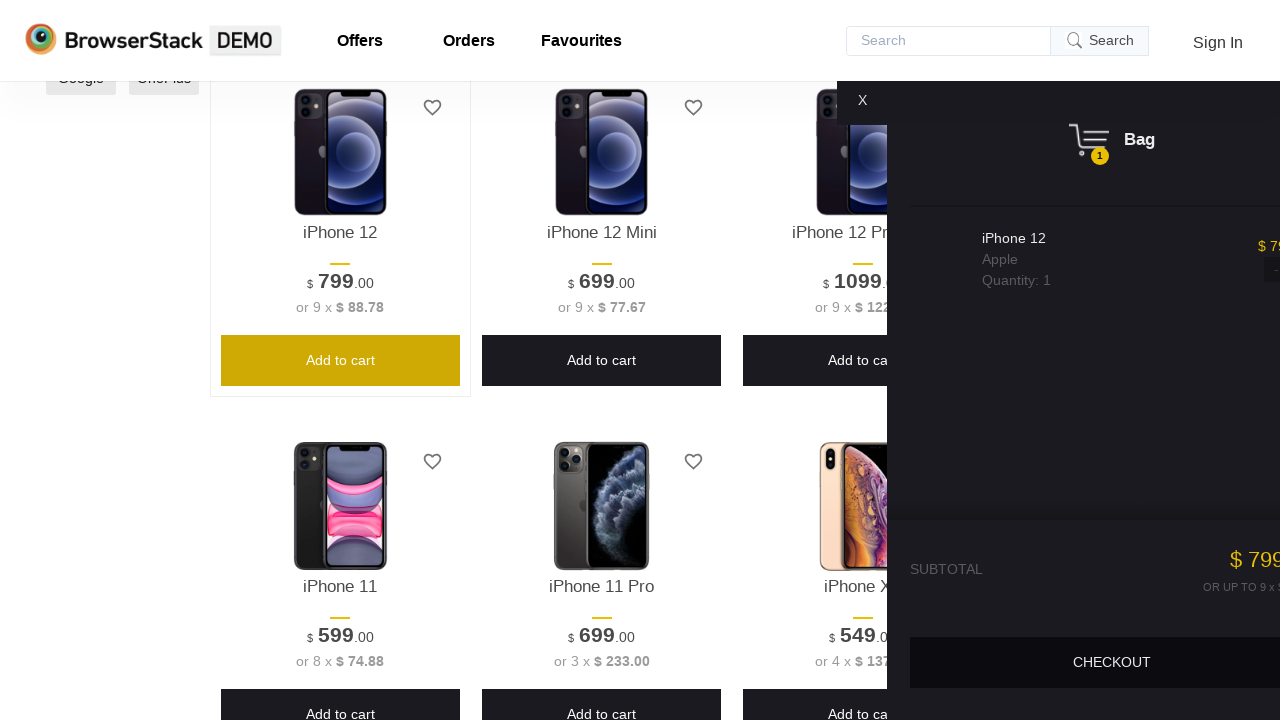

Cart pane appeared and became visible
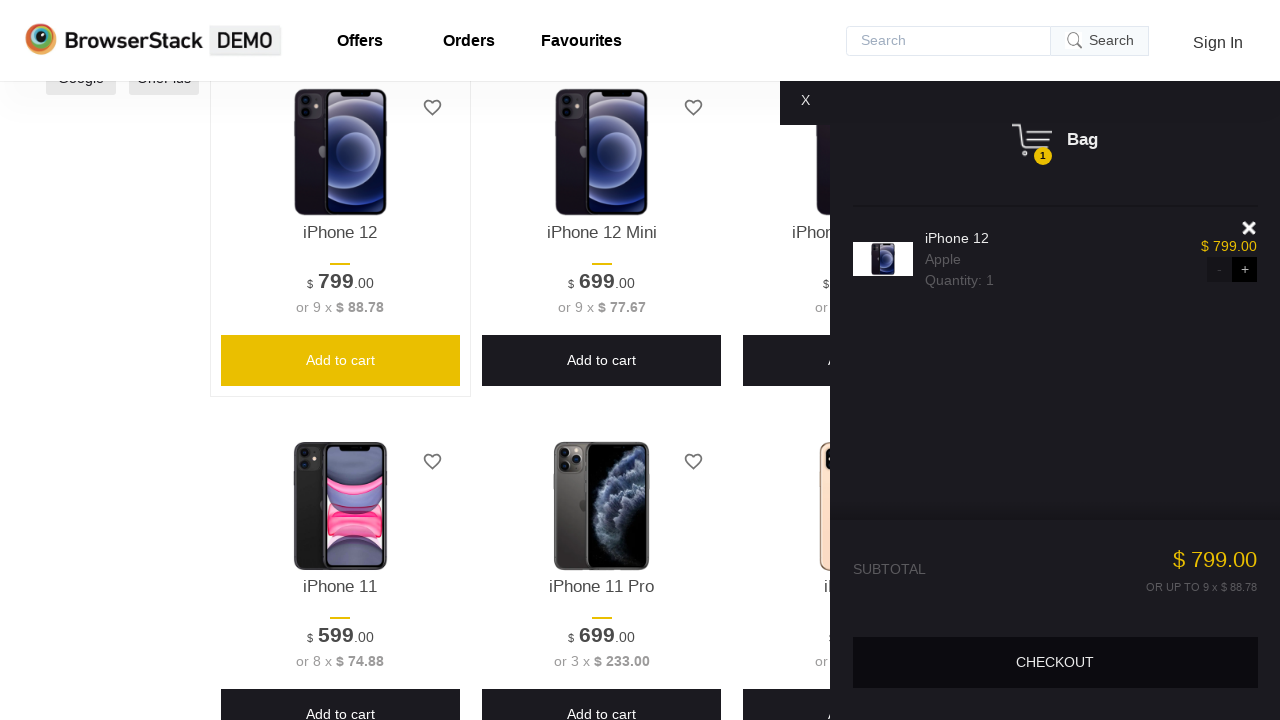

Retrieved product name from cart
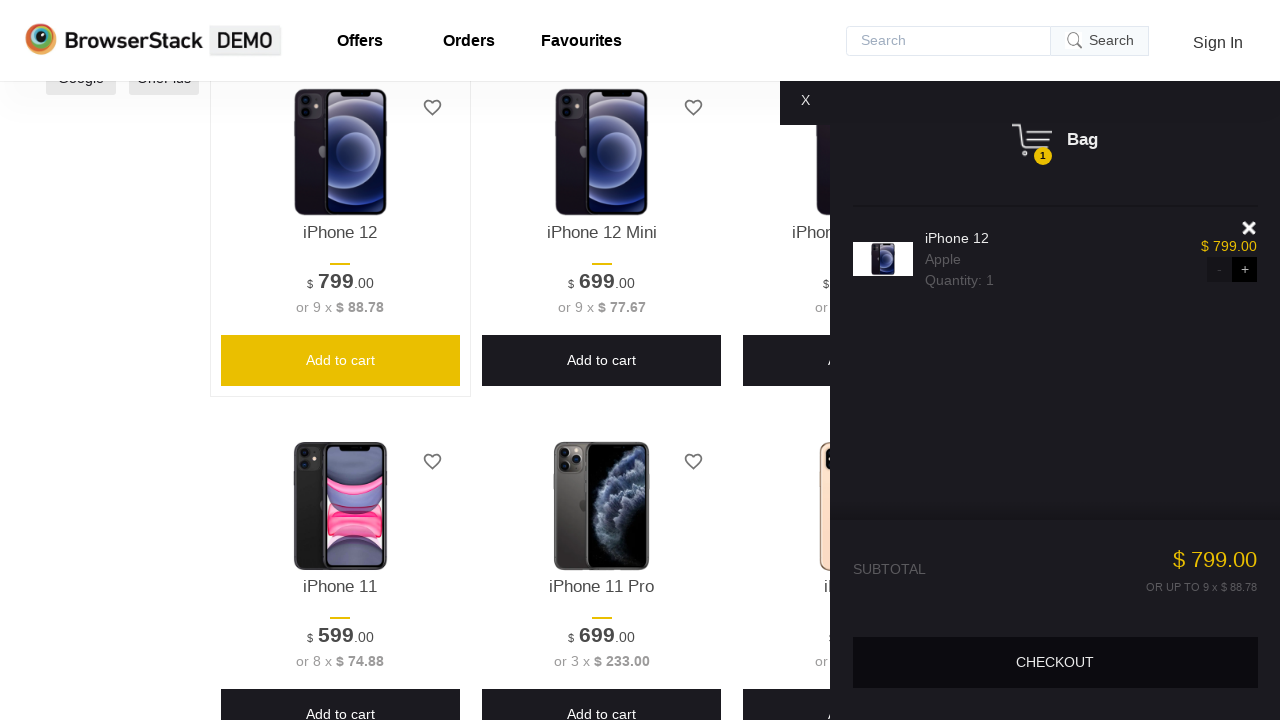

Verified correct product in cart: 'iPhone 12'
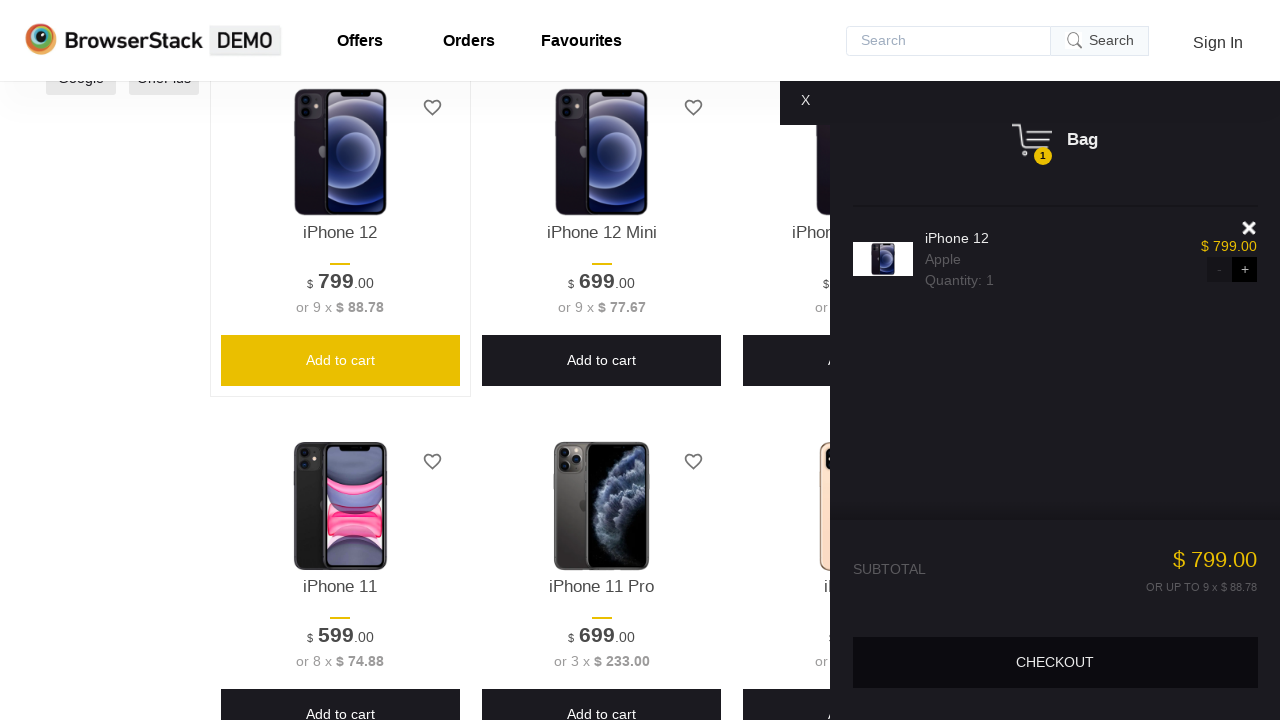

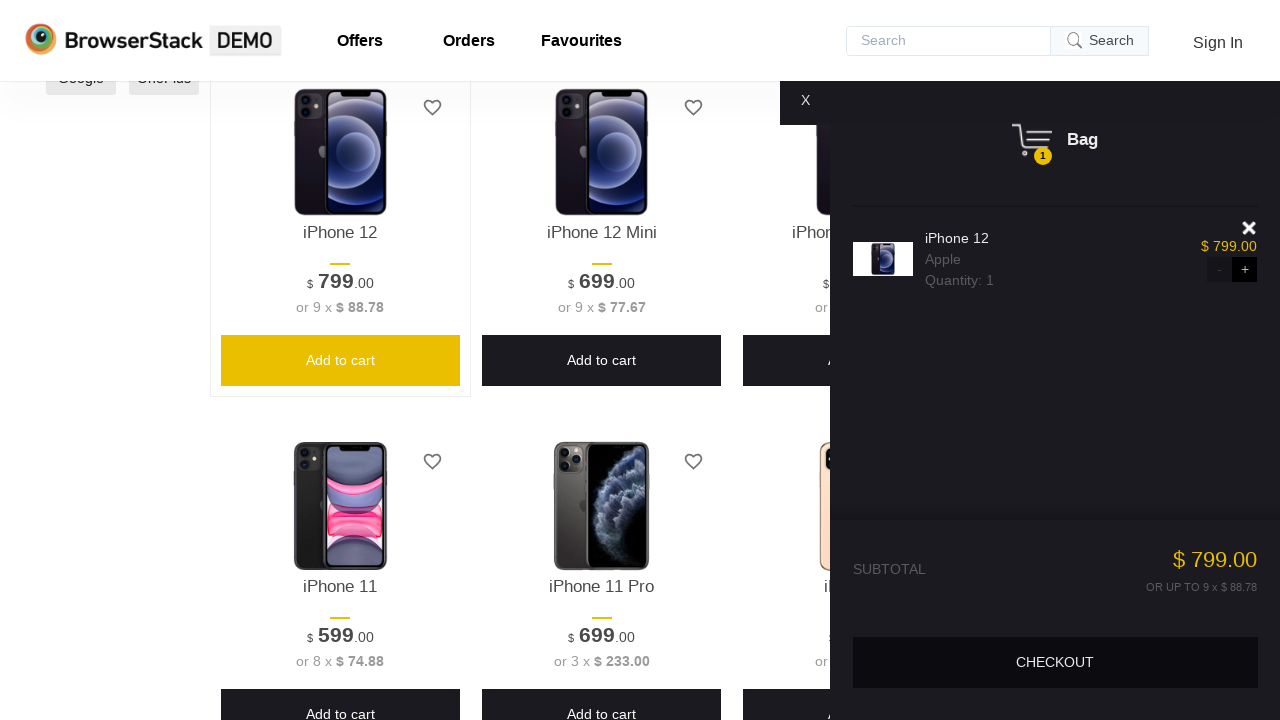